Tests customer deposit functionality by logging in as a customer, navigating to deposit tab, entering an amount, and verifying the deposit success message

Starting URL: https://www.globalsqa.com/angularJs-protractor/BankingProject/#/login

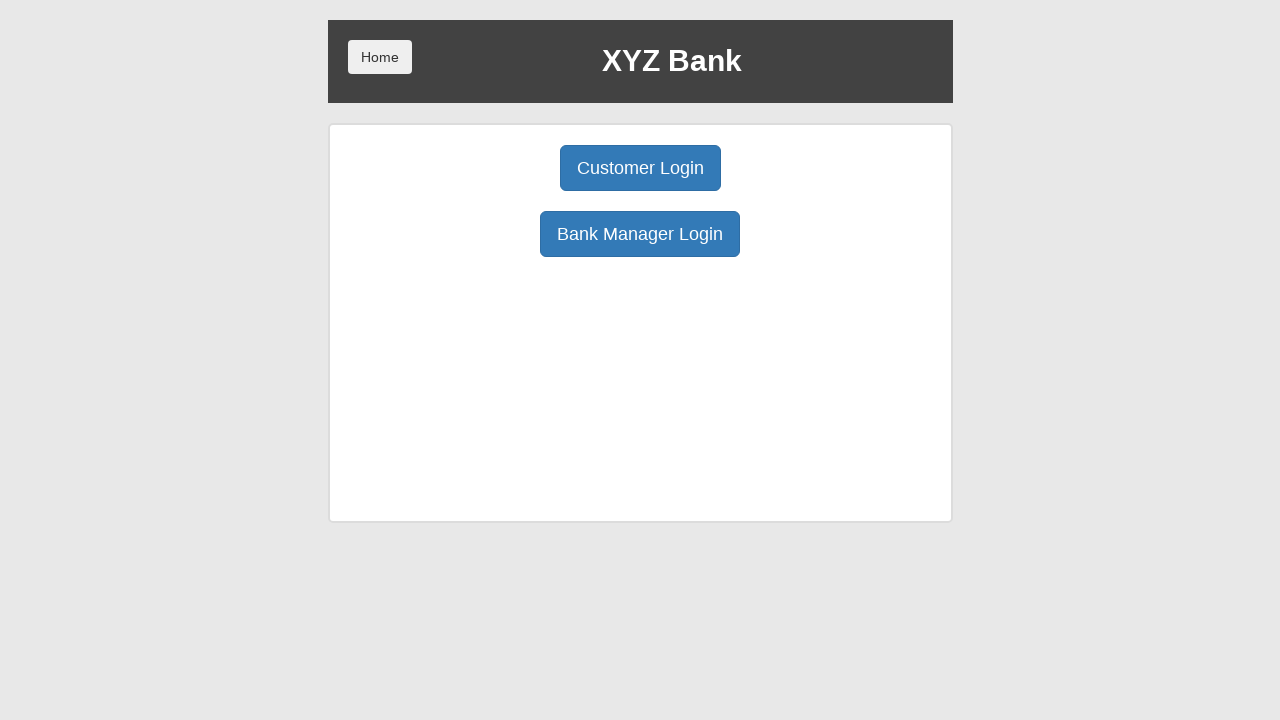

Clicked Customer login button at (640, 168) on button[ng-click="customer()"]
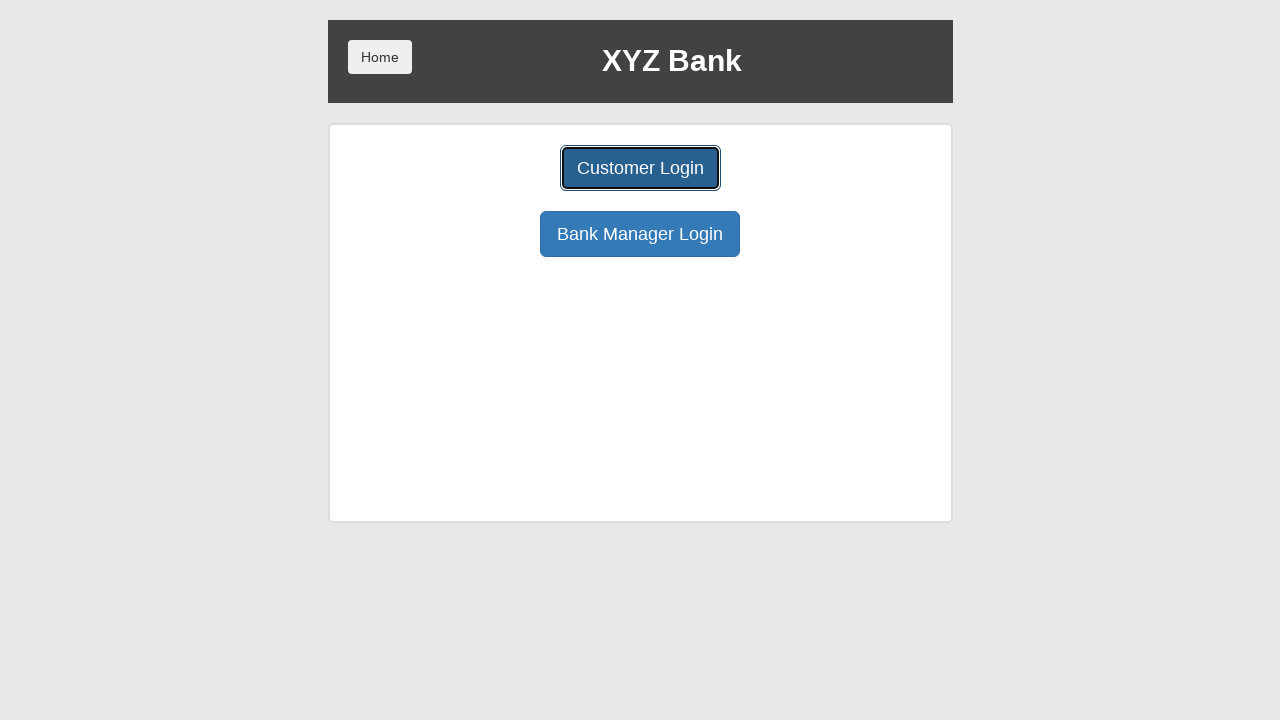

Selected Harry Potter from user dropdown on select#userSelect
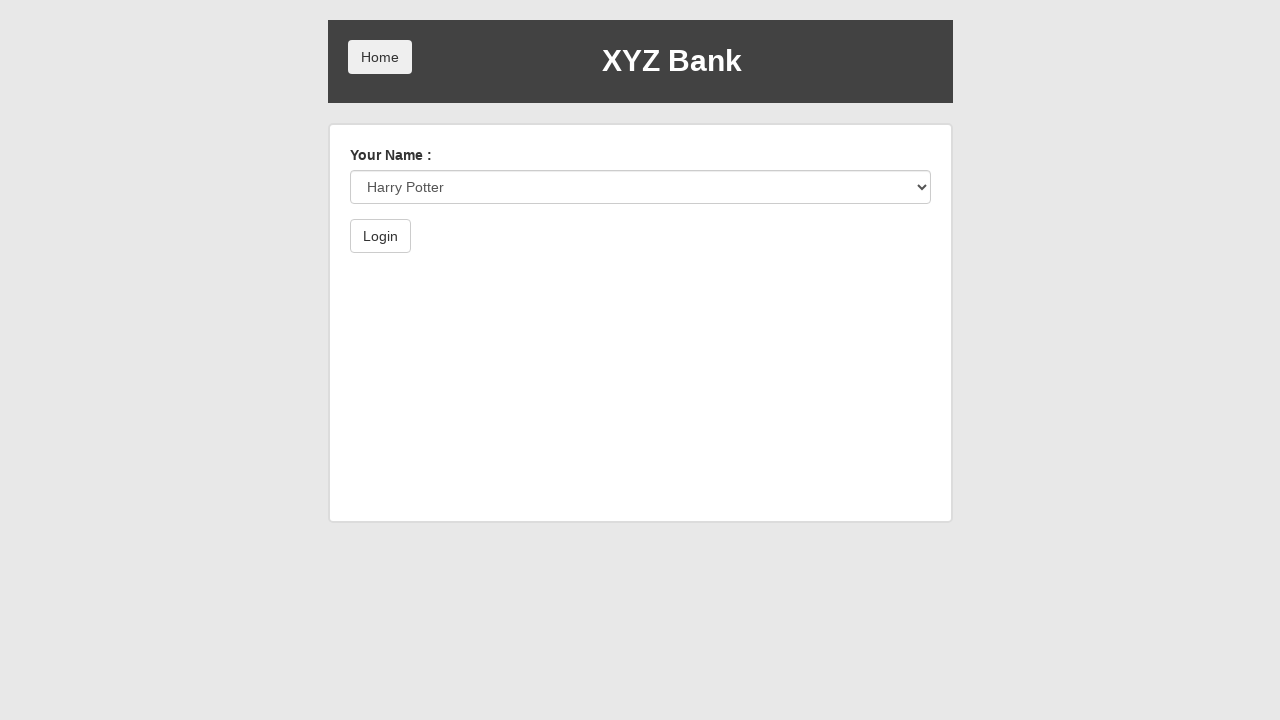

Clicked submit button to complete login at (380, 236) on button[type="submit"]
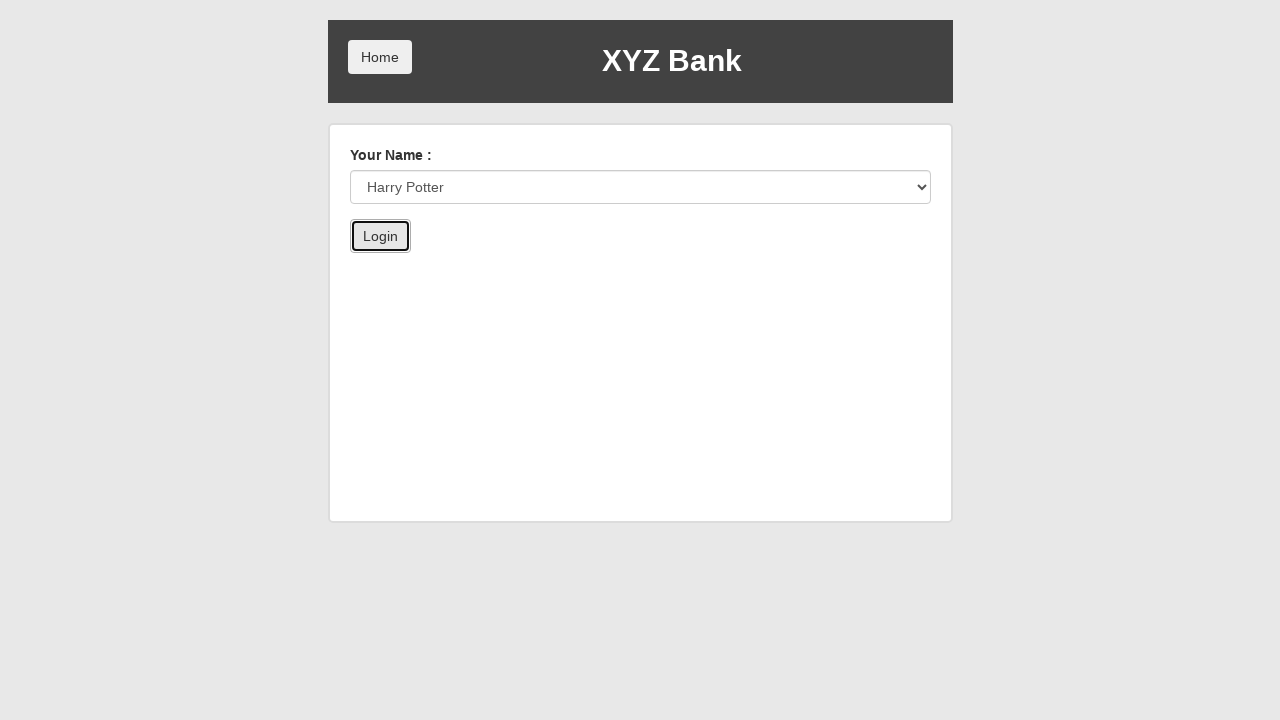

Clicked Deposit tab at (652, 264) on button[ng-click="deposit()"]
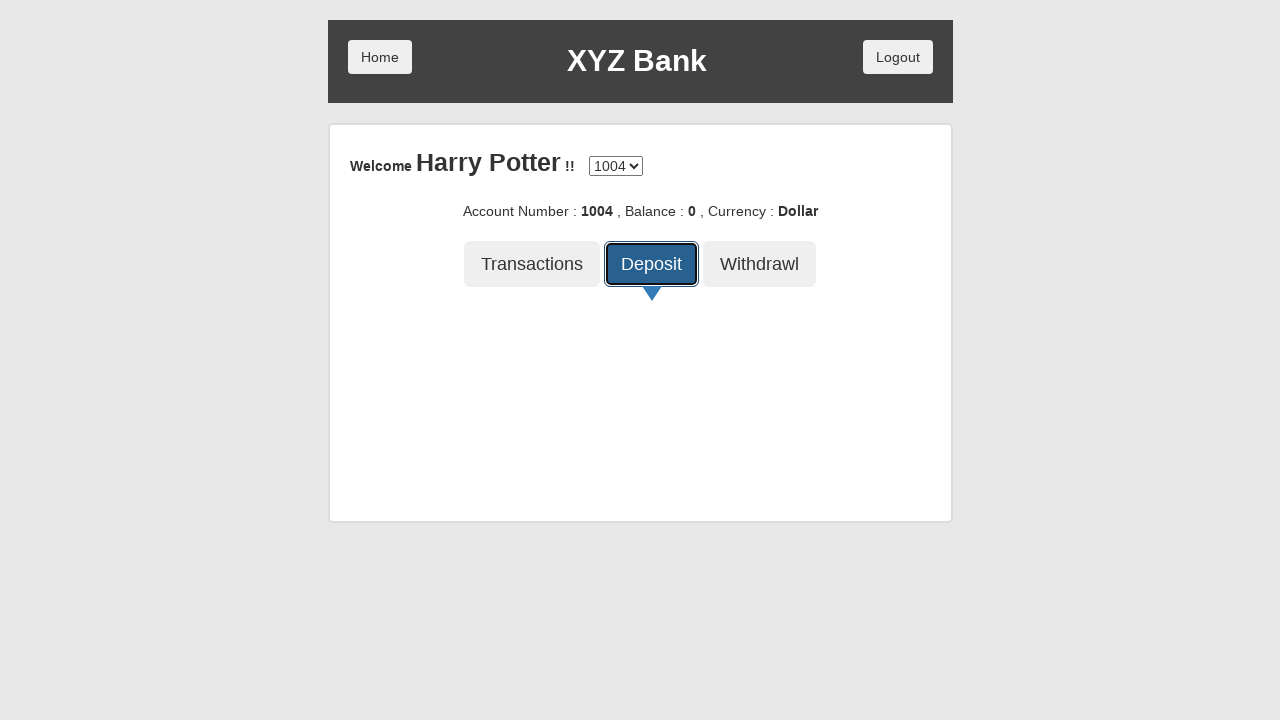

Entered deposit amount of 1000 on input[ng-model="amount"]
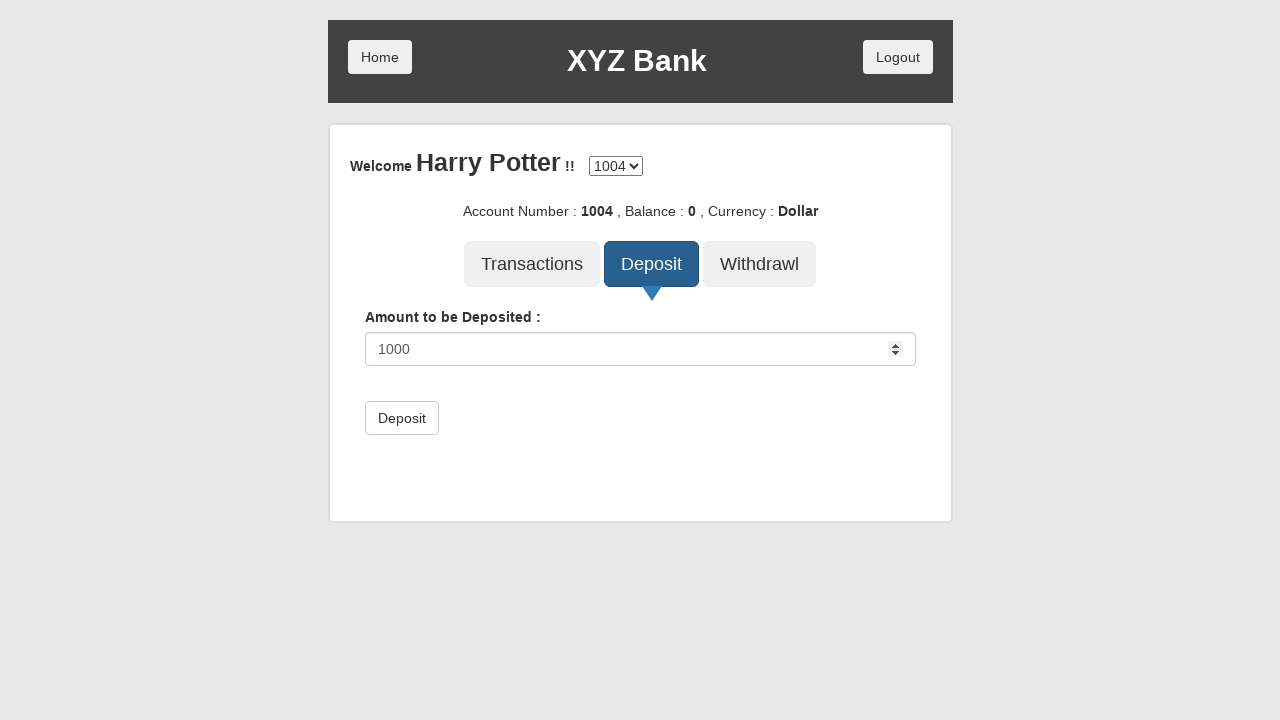

Clicked submit button to process deposit at (402, 418) on button[type="submit"]
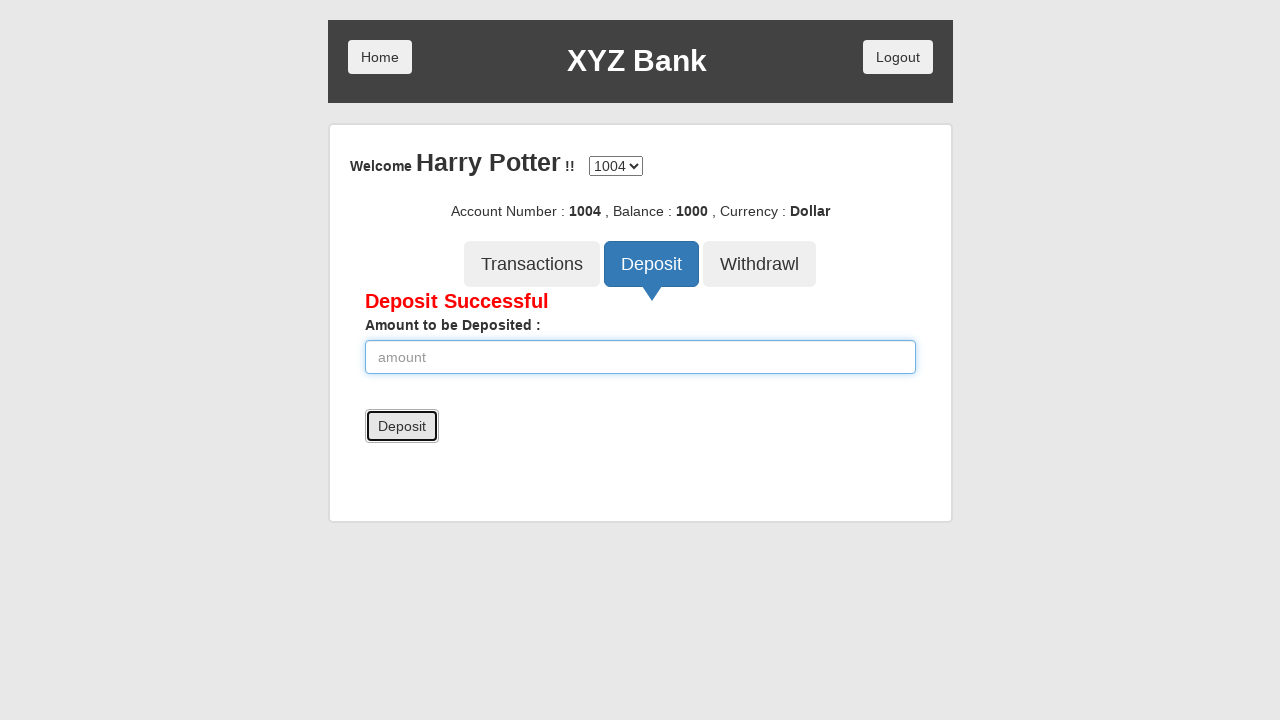

Retrieved deposit success message
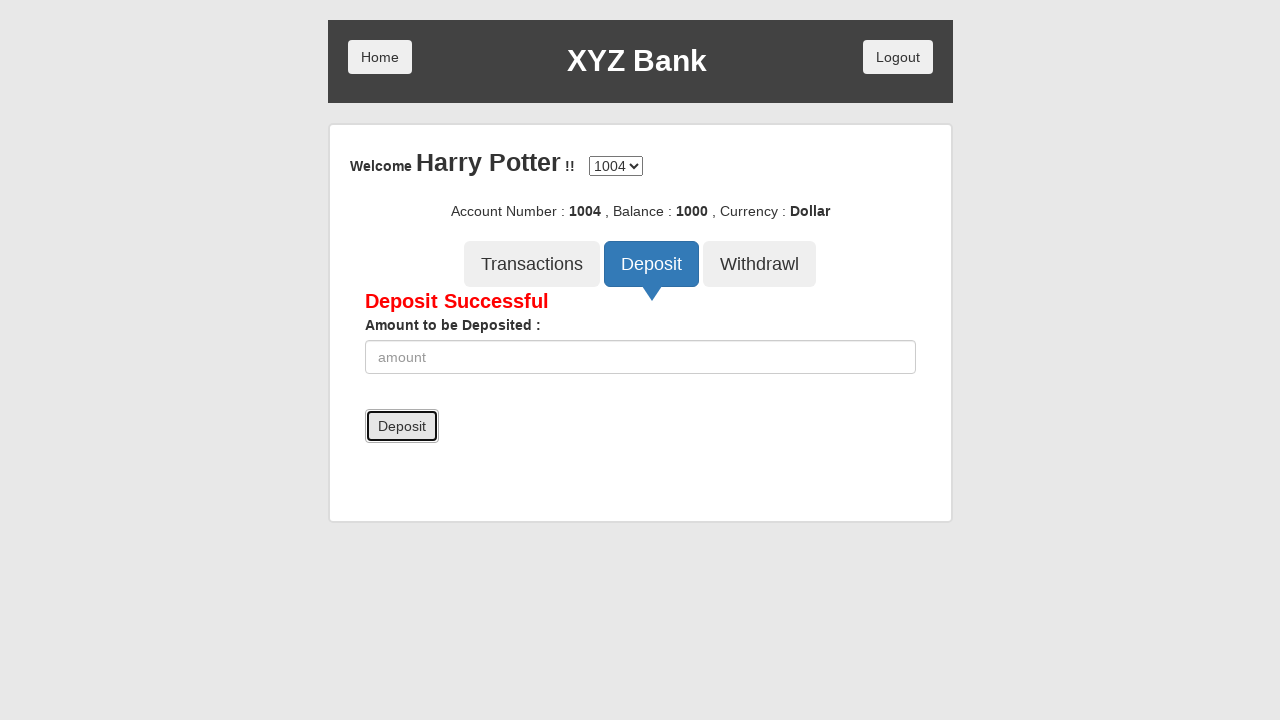

Verified 'Deposit Successful' message in response
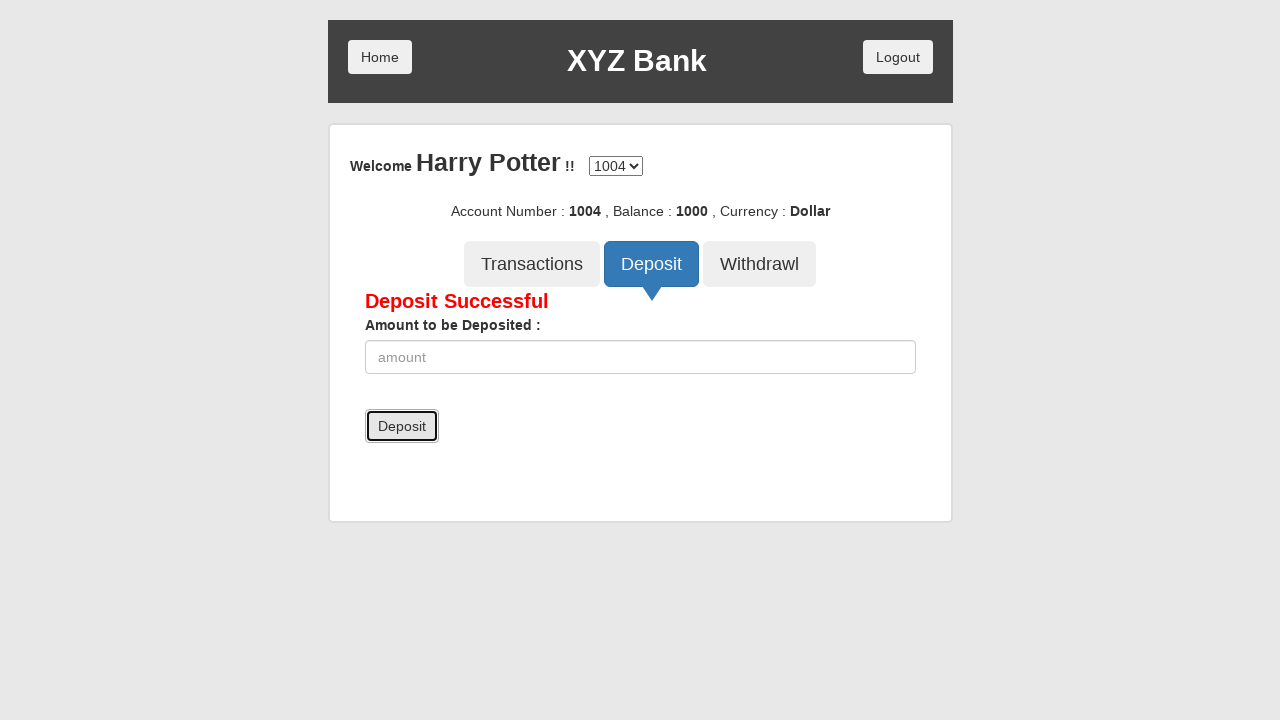

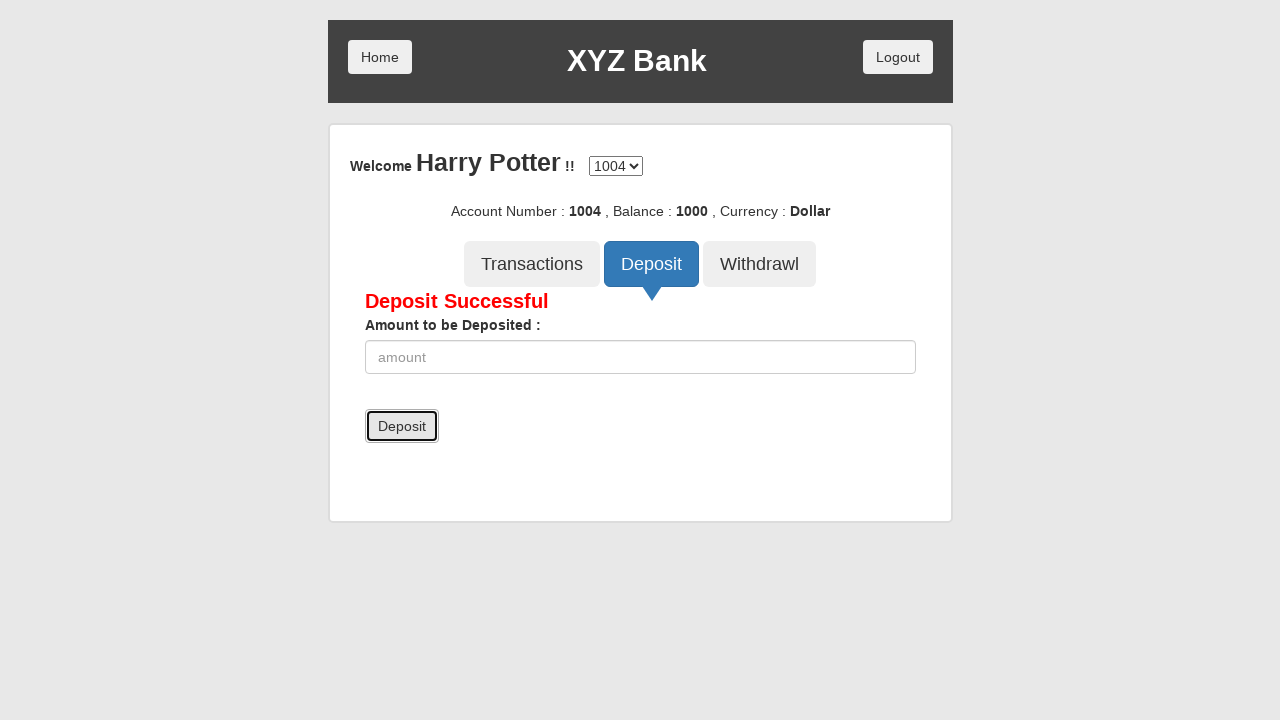